Searches for 'citronella' package on PyPI website by entering the search term and clicking the submit button, then waits for search results to appear

Starting URL: https://pypi.org/

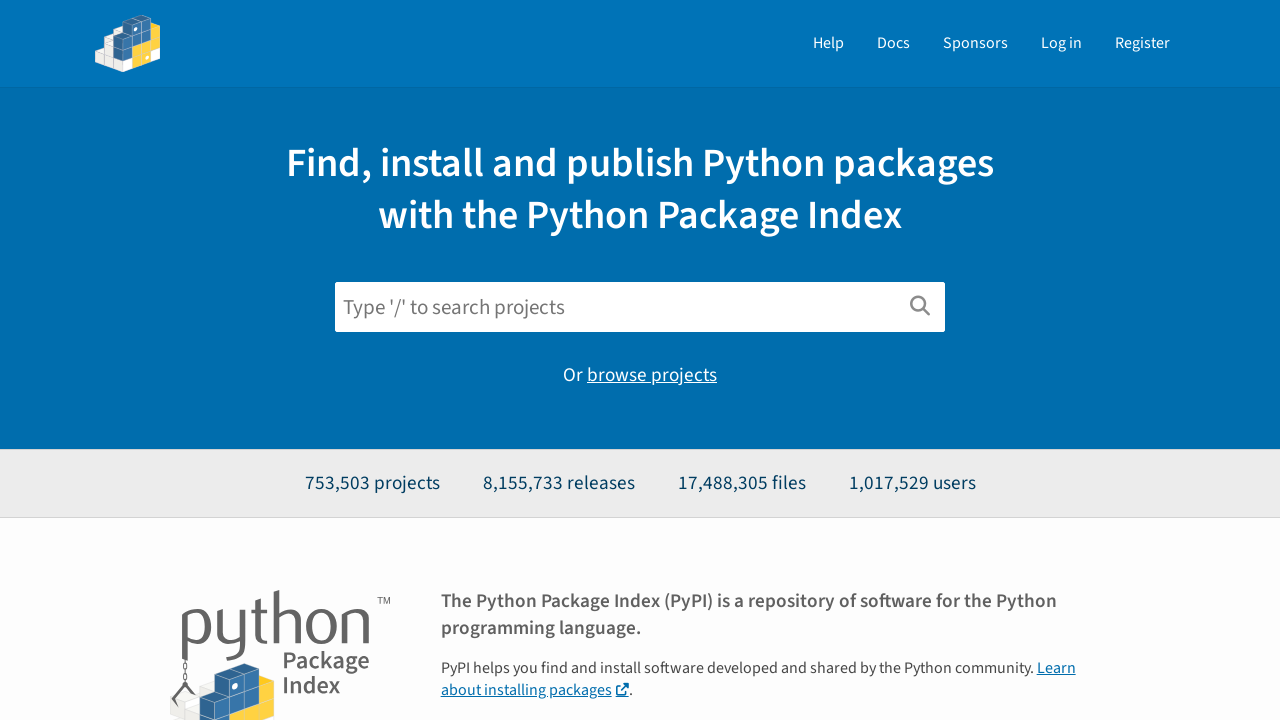

Entered 'citronella' in search field on #search
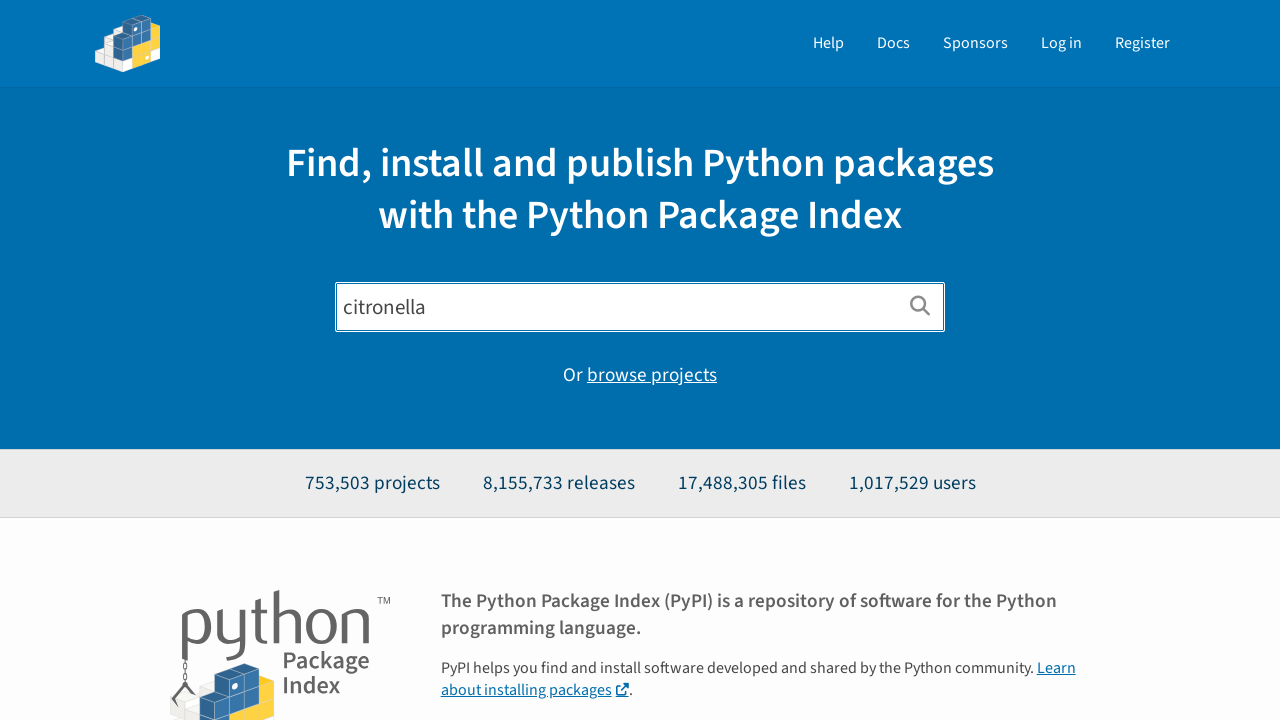

Clicked search submit button at (920, 306) on button[type='submit'] i
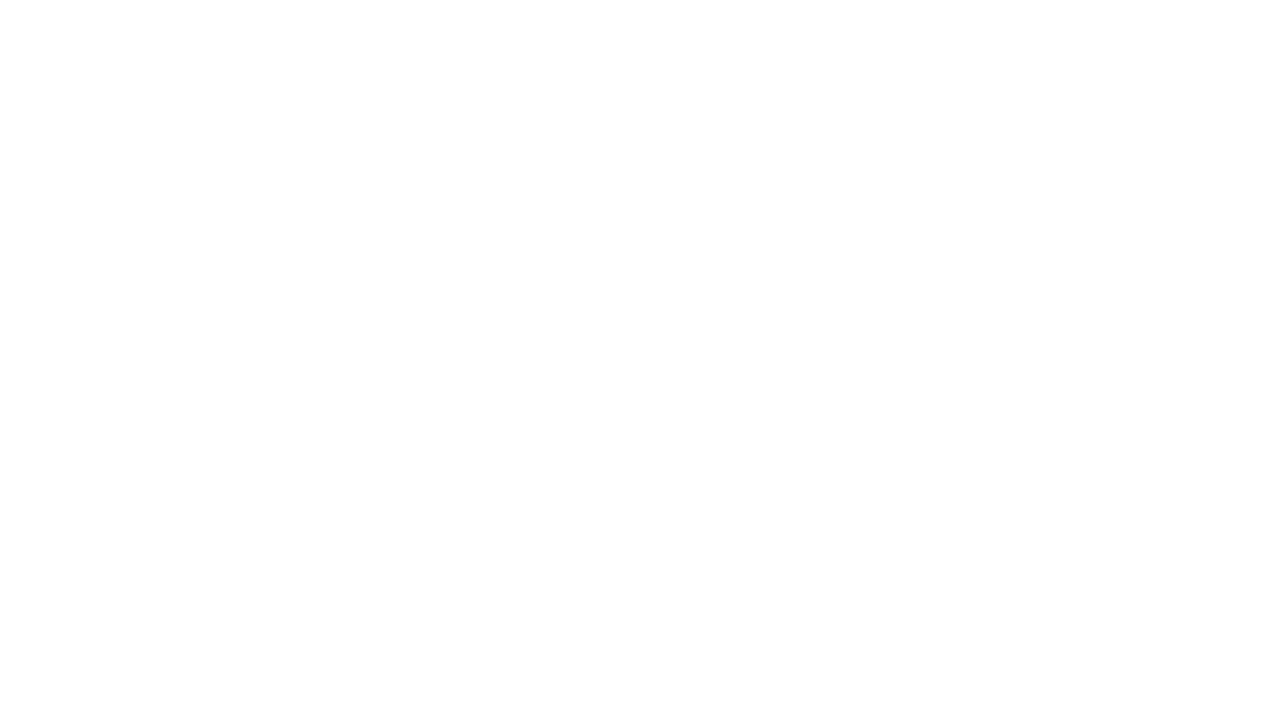

Search results appeared on page
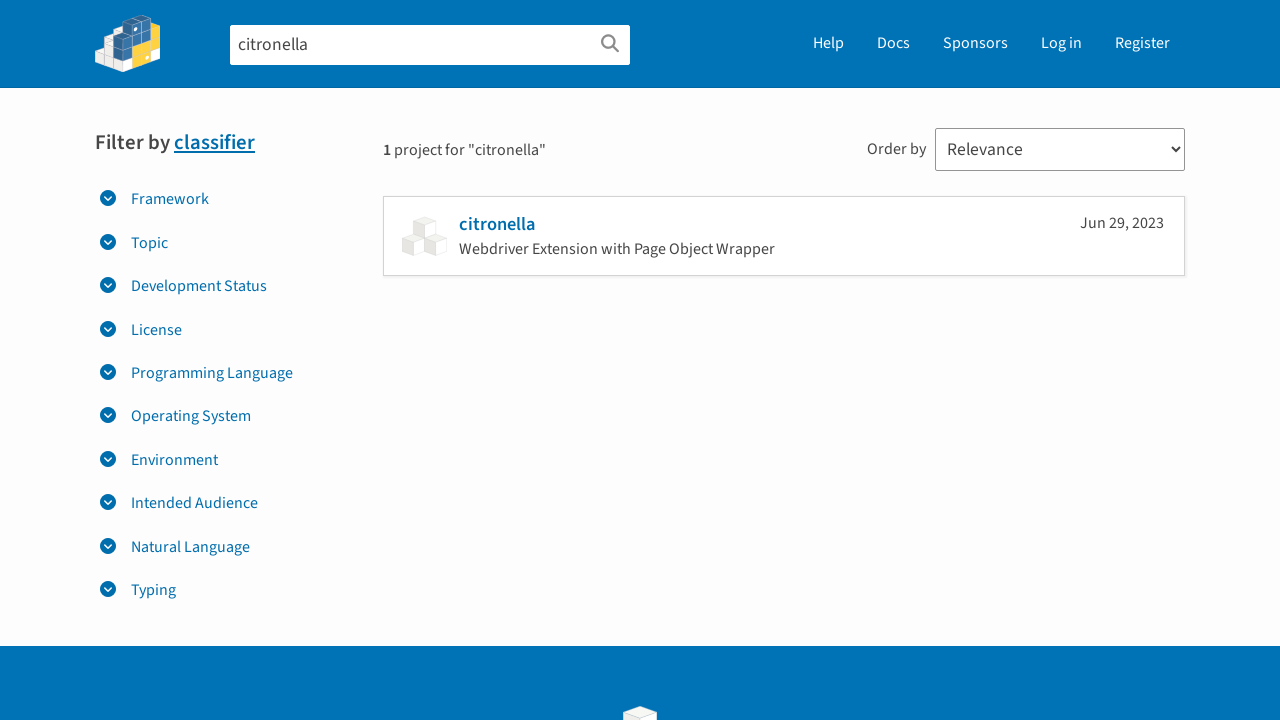

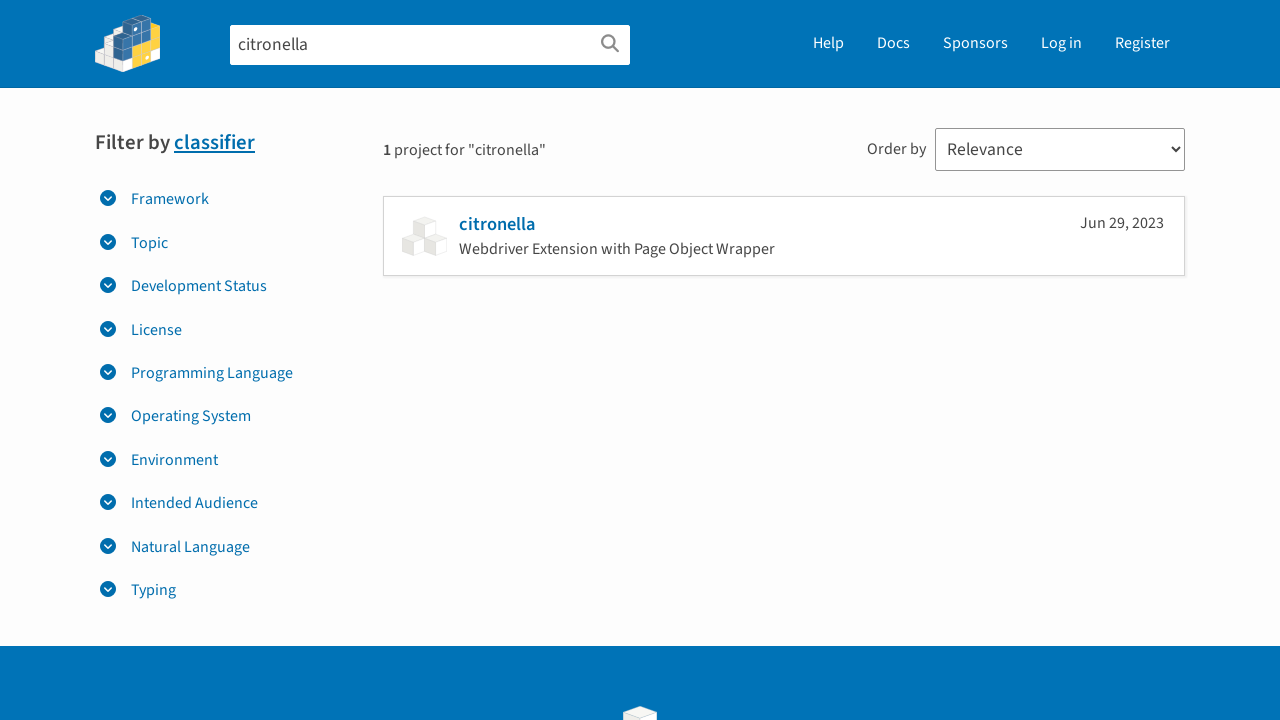